Tests scroll functionality by opening a link in a new tab and performing scroll action on the new tab

Starting URL: https://demoapps.qspiders.com/ui/scroll

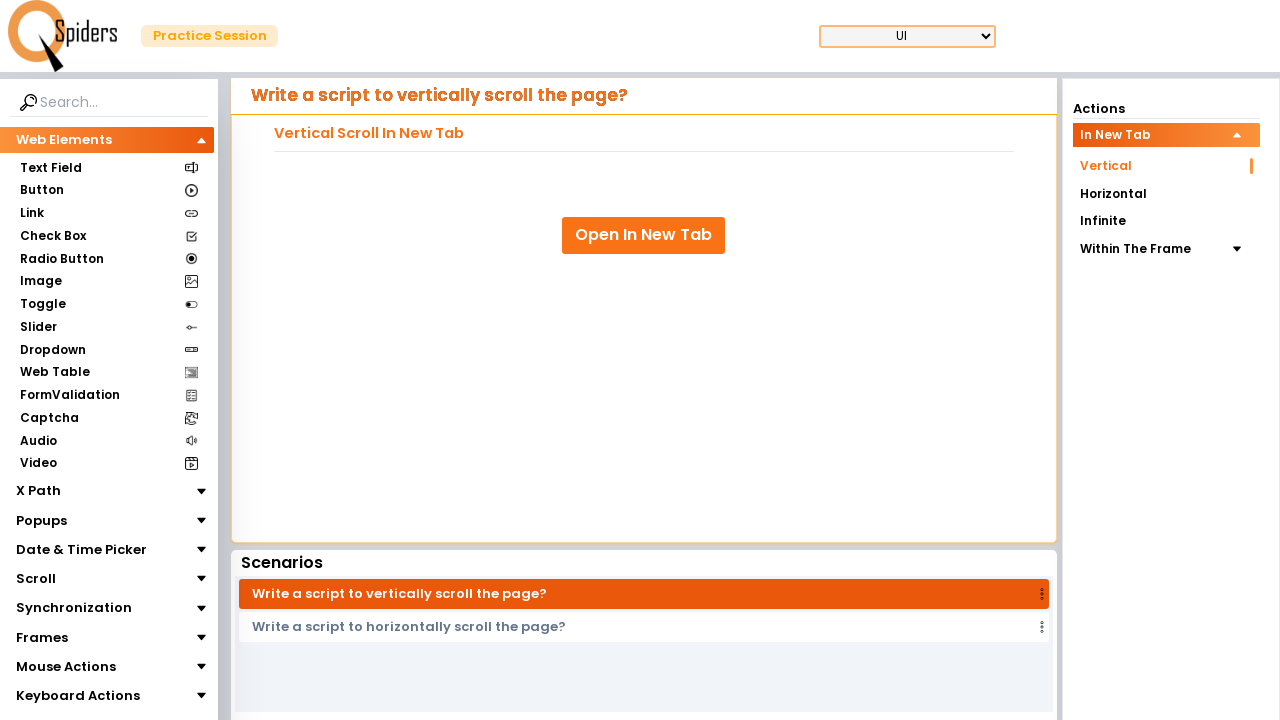

Clicked 'Open In New Tab' link to open new tab at (644, 235) on xpath=//a[text()='Open In New Tab']
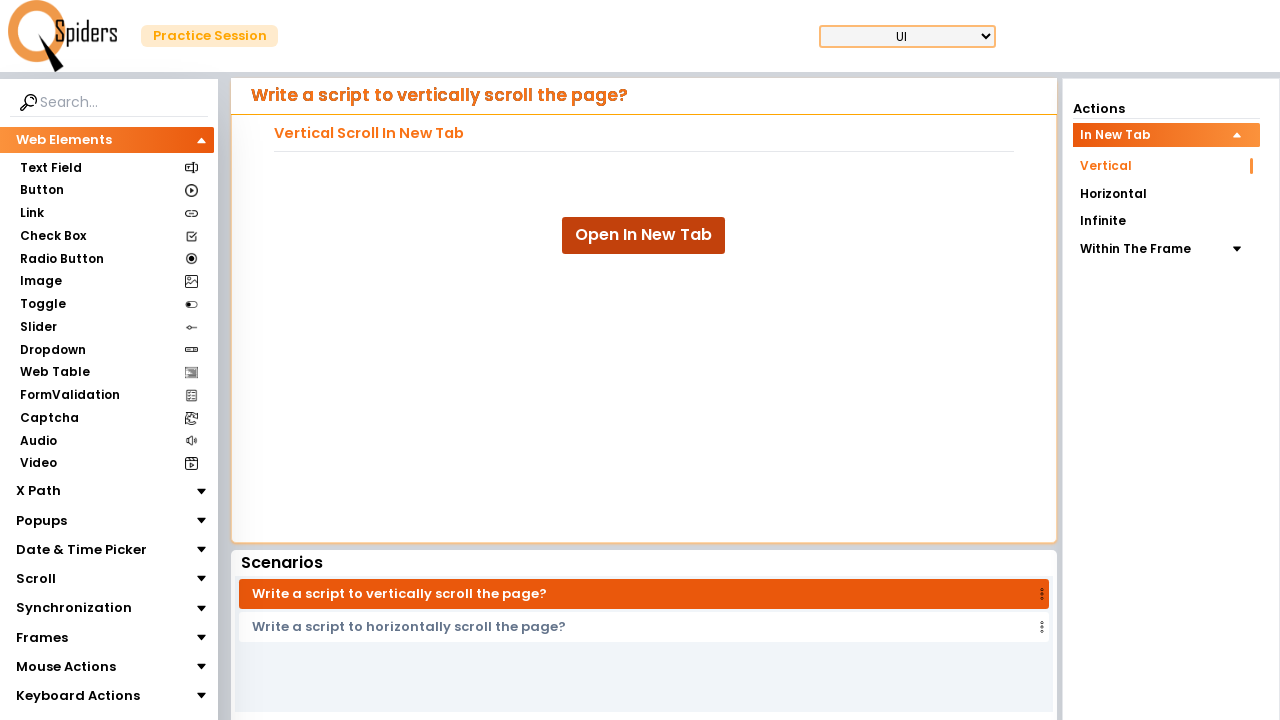

New tab opened and reference obtained
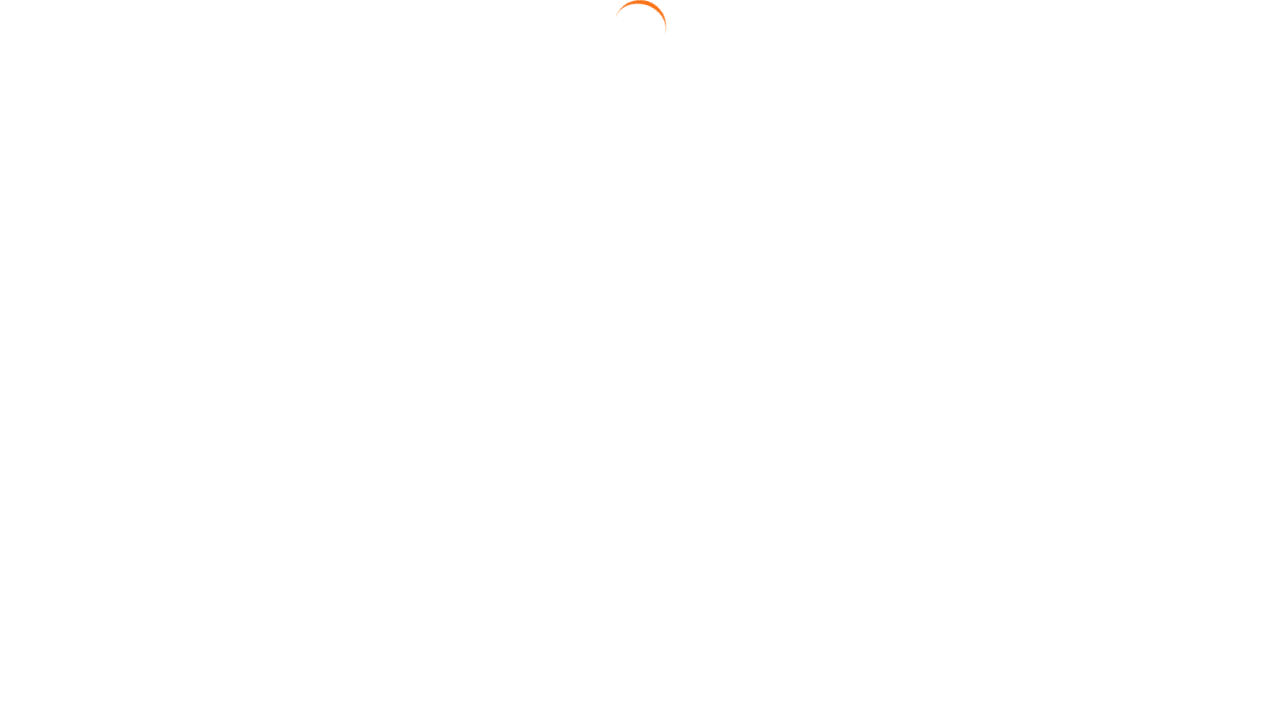

New tab page loaded completely
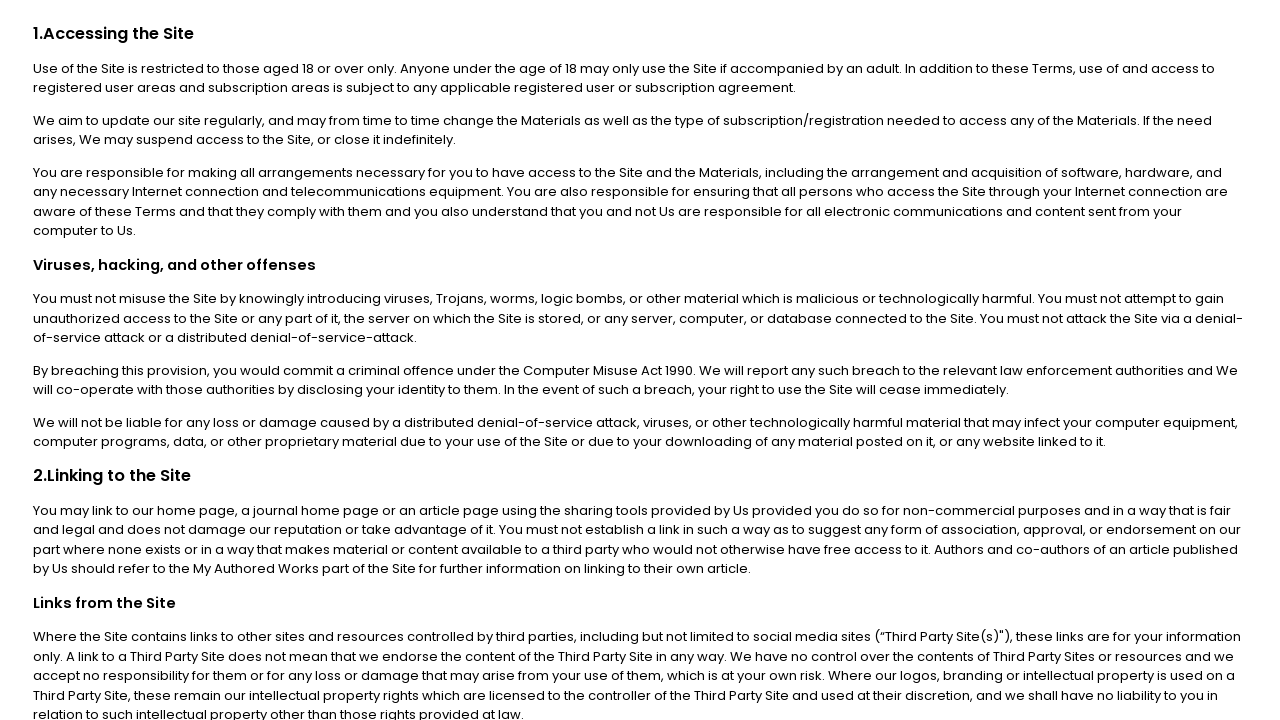

Scrolled down 1000 pixels on new tab
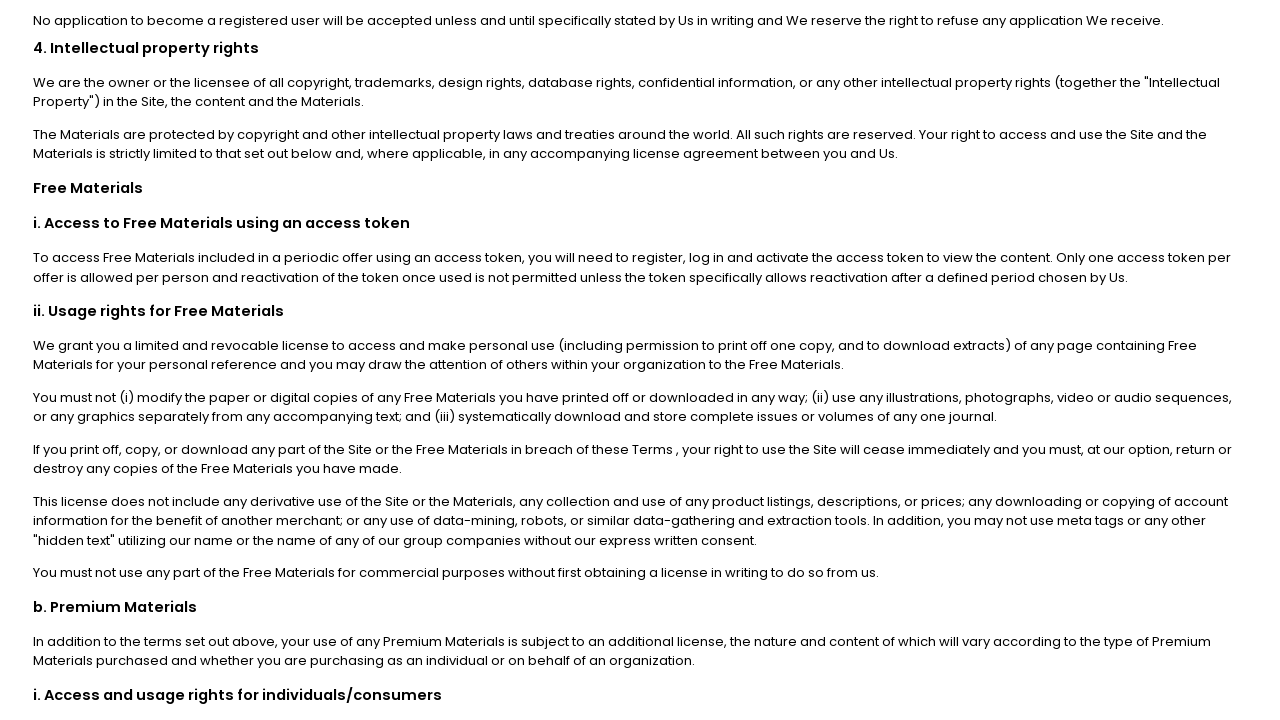

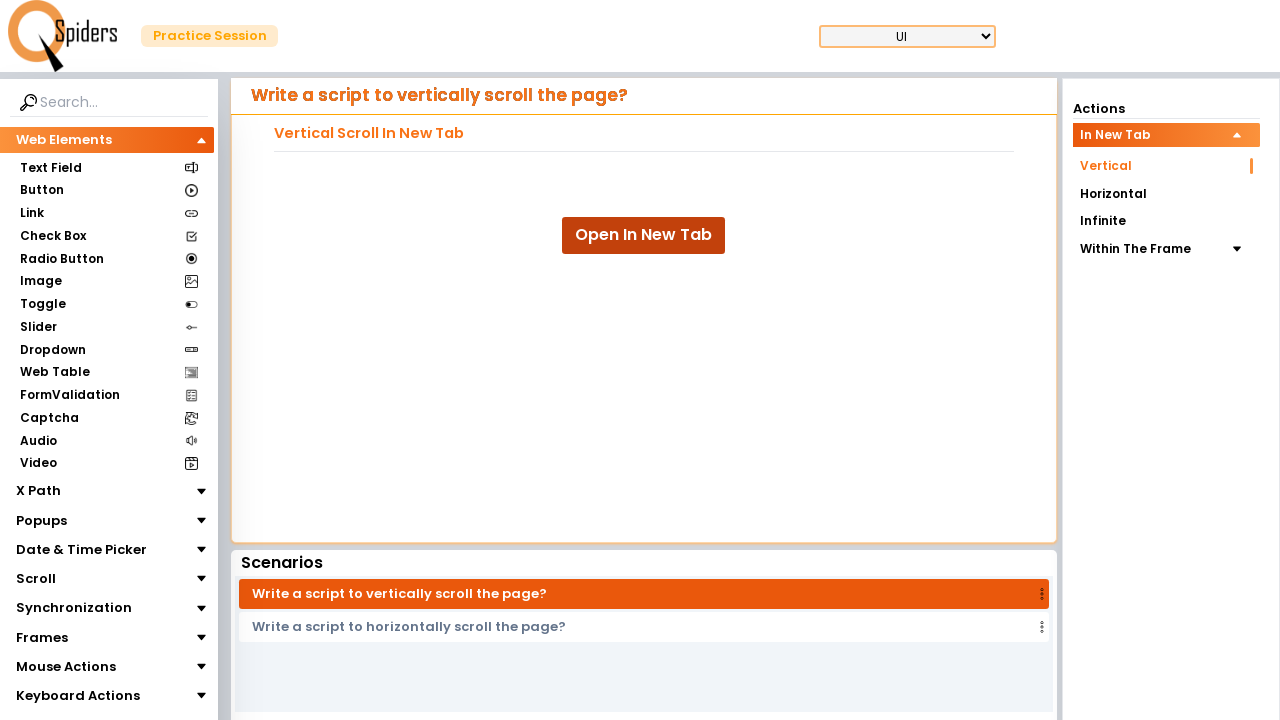